Navigates to Elements section, opens Text Box page, fills out the complete form with name, email, current address and permanent address, then submits

Starting URL: https://demoqa.com/

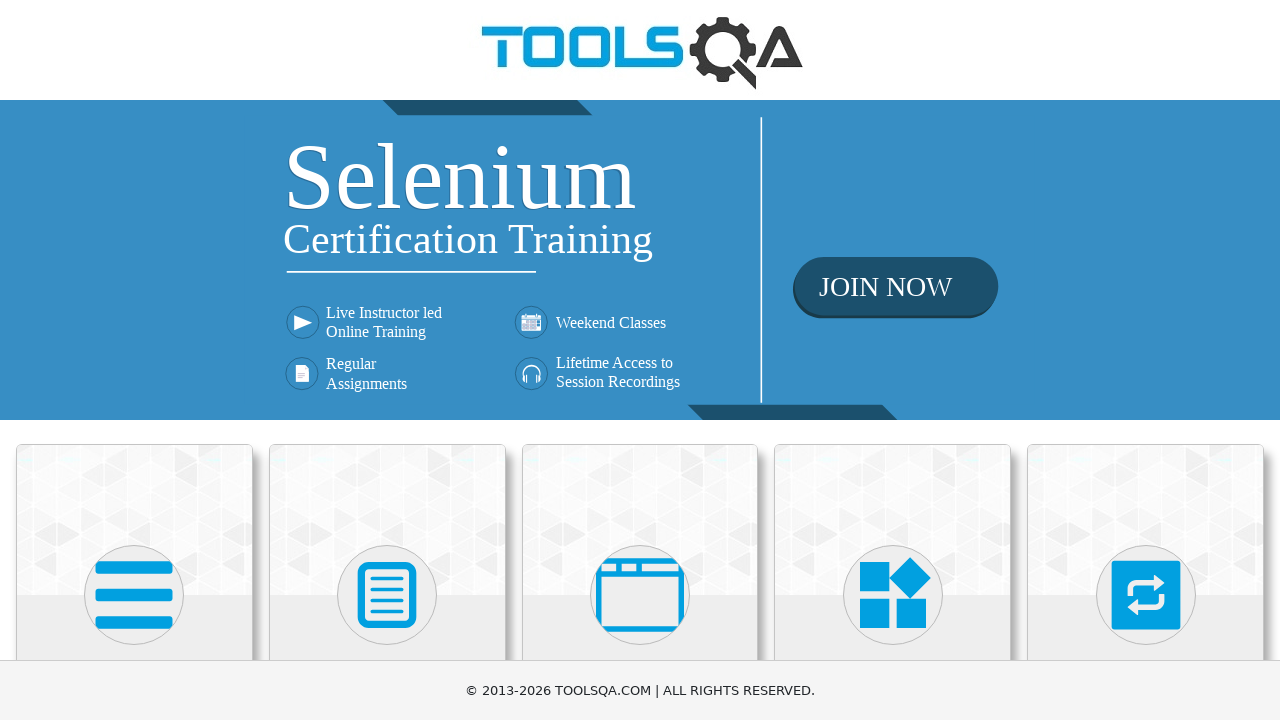

Scrolled down to view Elements card
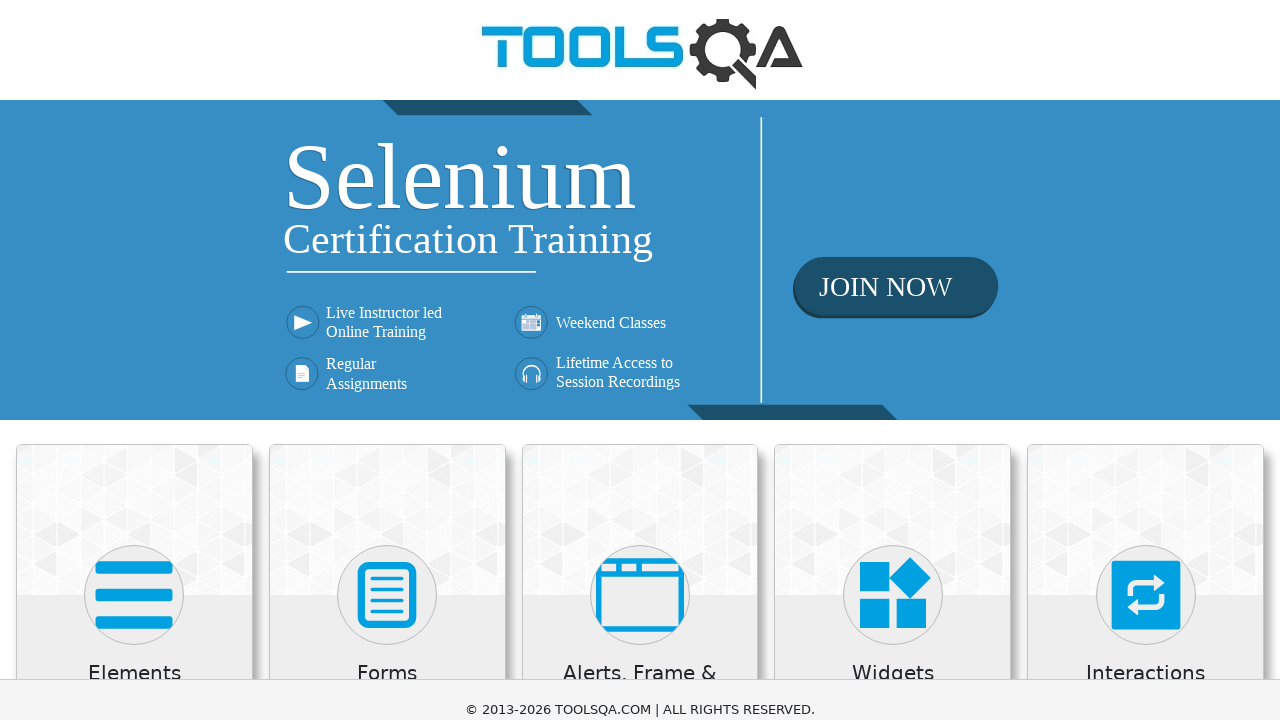

Clicked on Elements card at (134, 520) on .card:has-text('Elements')
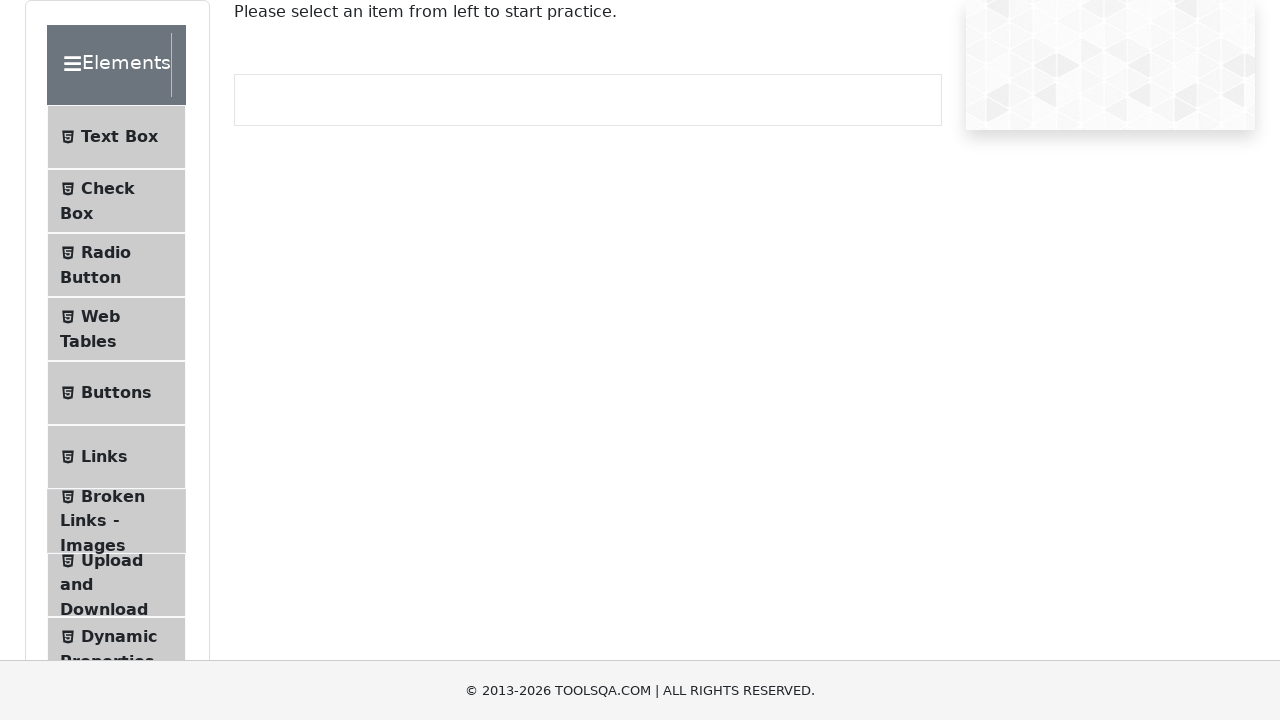

Clicked on Text Box menu item at (119, 137) on text=Text Box
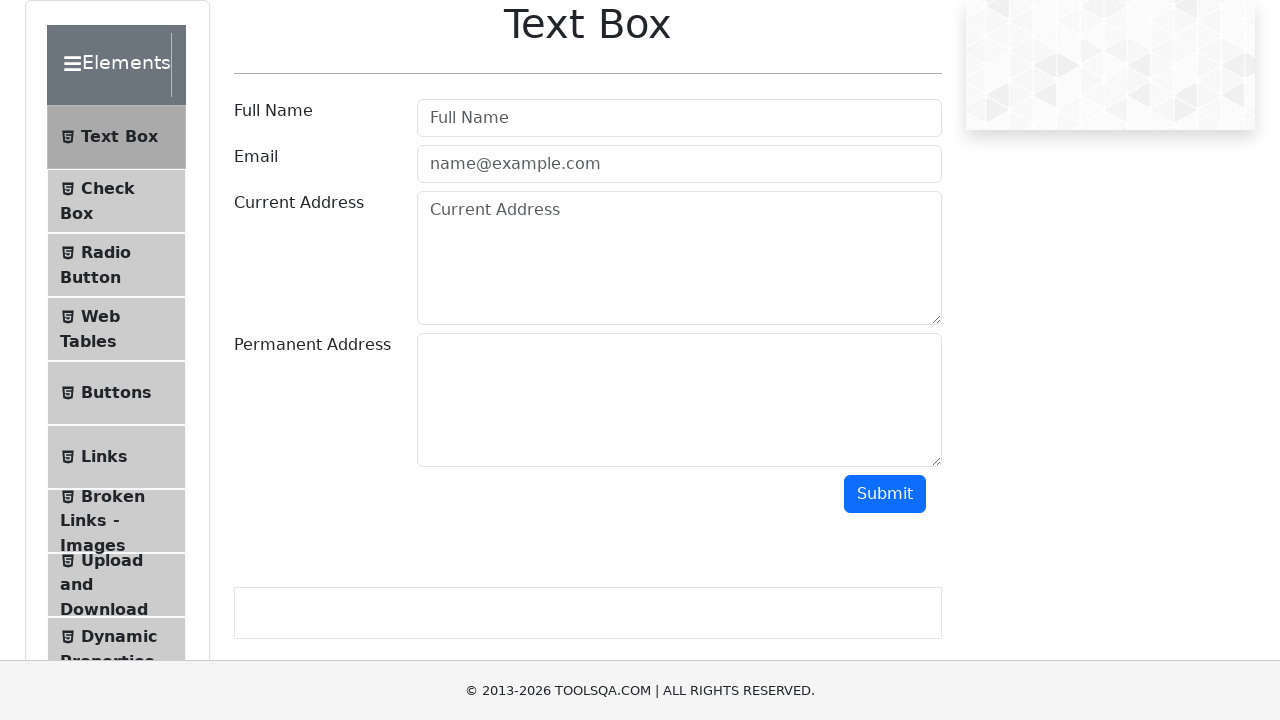

Filled Full Name field with 'Carlos Rodriguez' on #userName
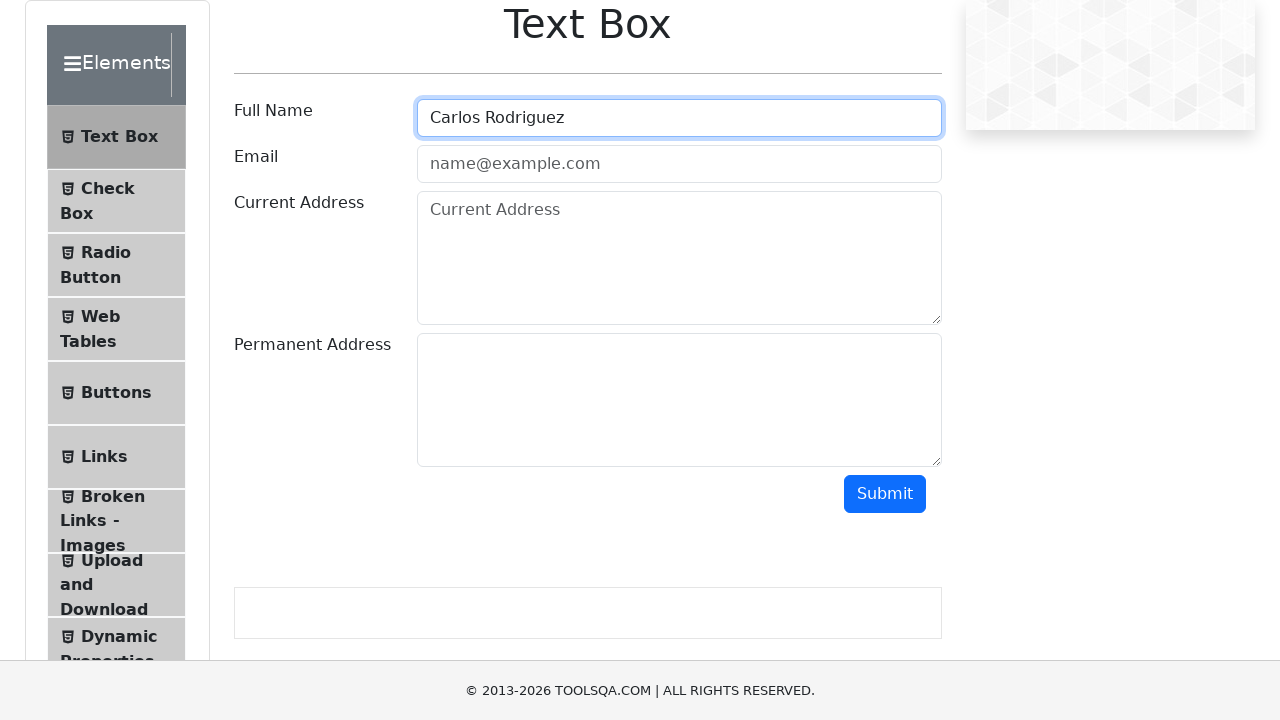

Filled Email field with 'carlos.rodriguez@example.com' on #userEmail
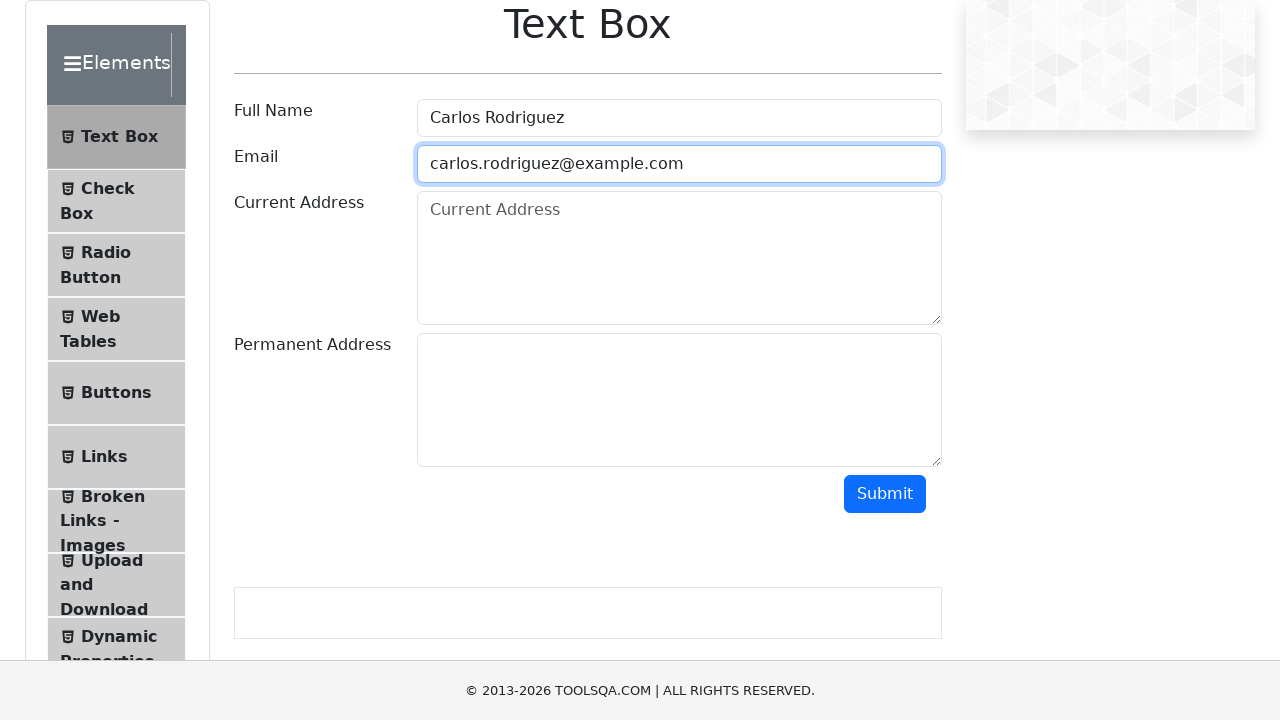

Filled Current Address field with '123 Main Street, Apt 4B' on #currentAddress
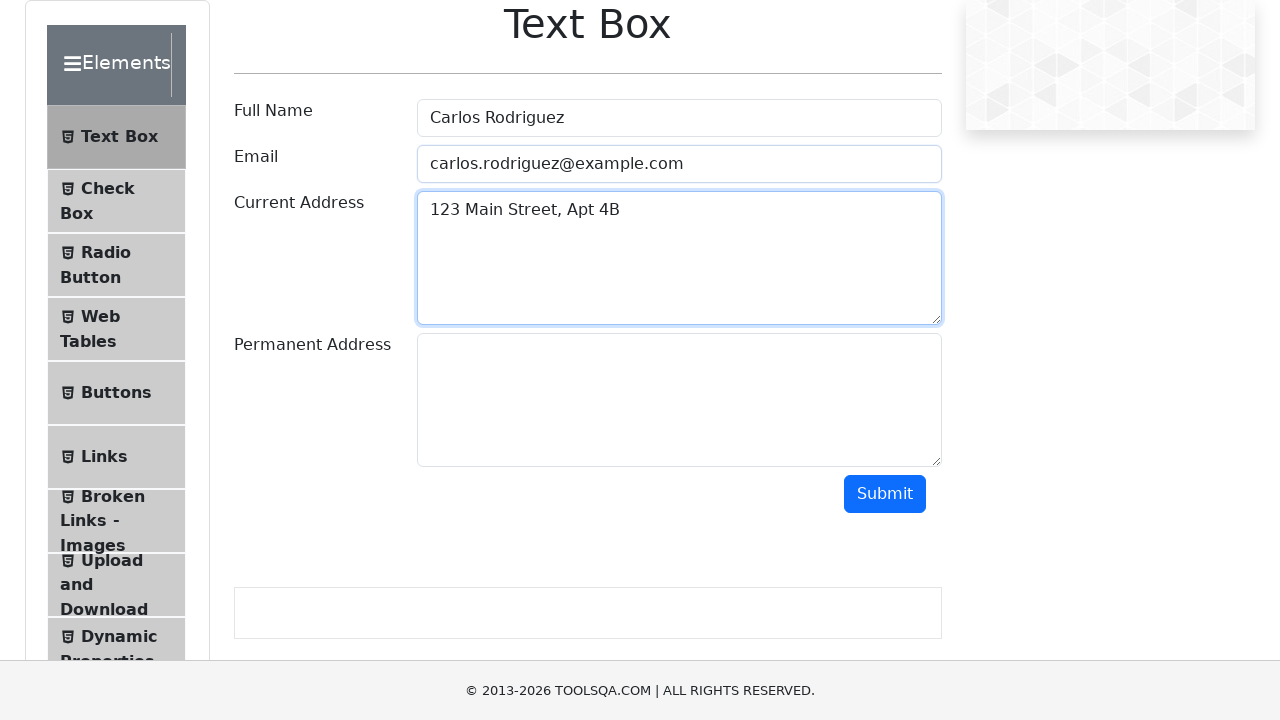

Filled Permanent Address field with '456 Oak Avenue, Suite 100' on #permanentAddress
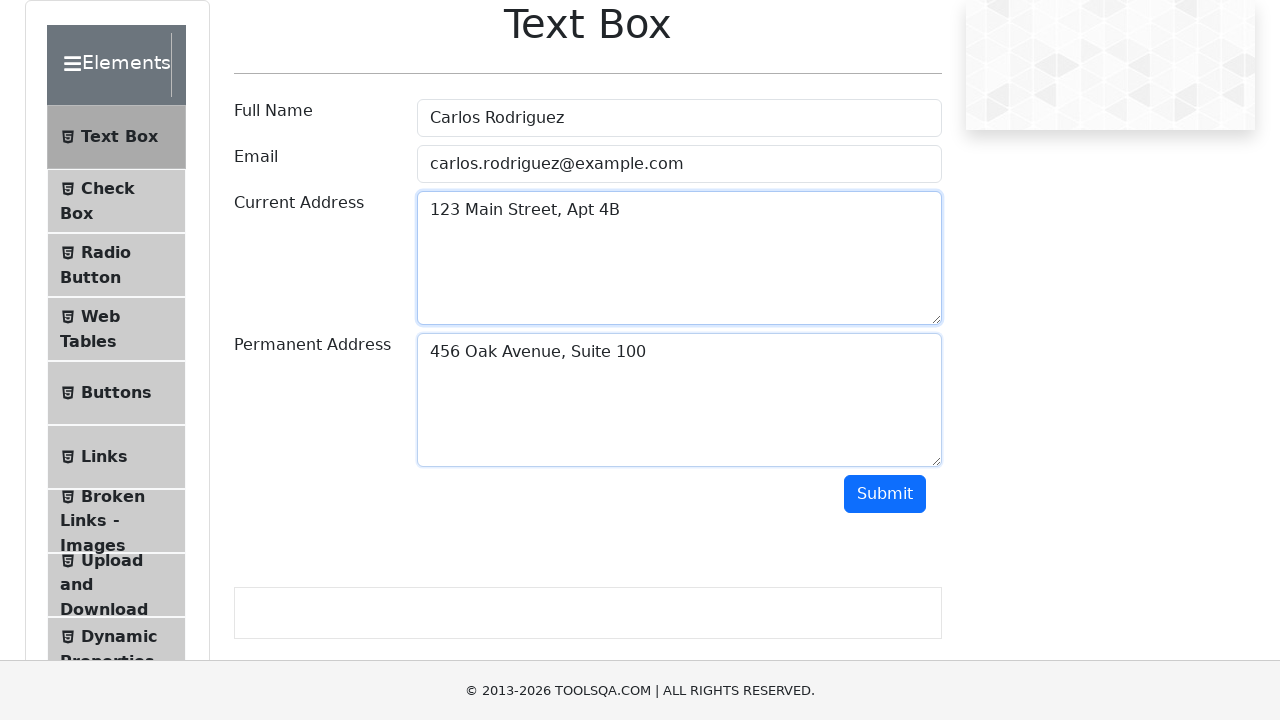

Scrolled down to view Submit button
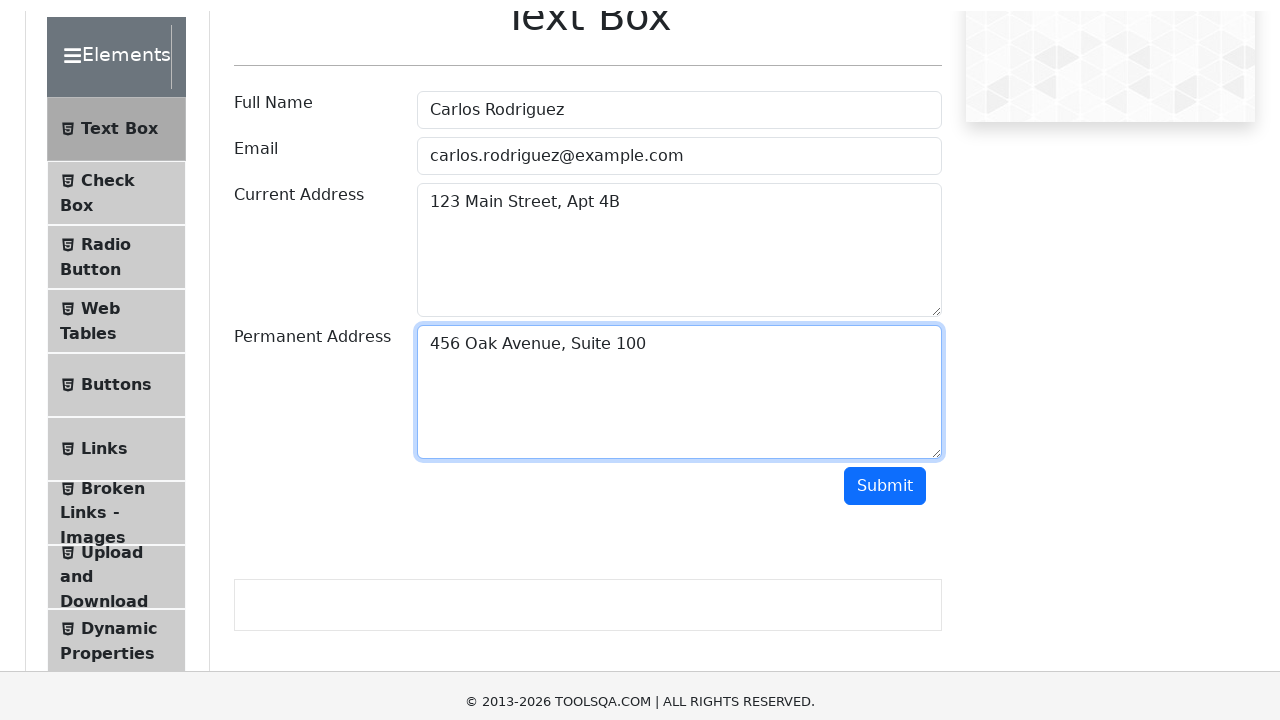

Clicked Submit button to submit the form at (885, 378) on #submit
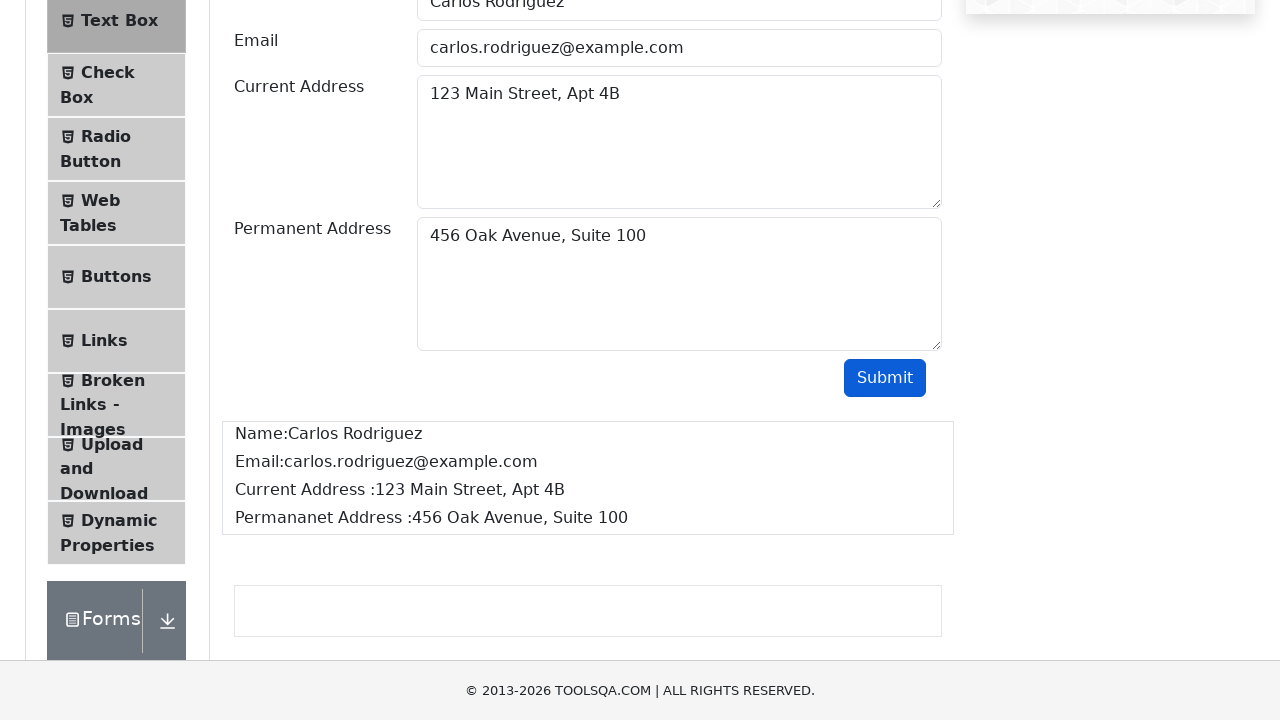

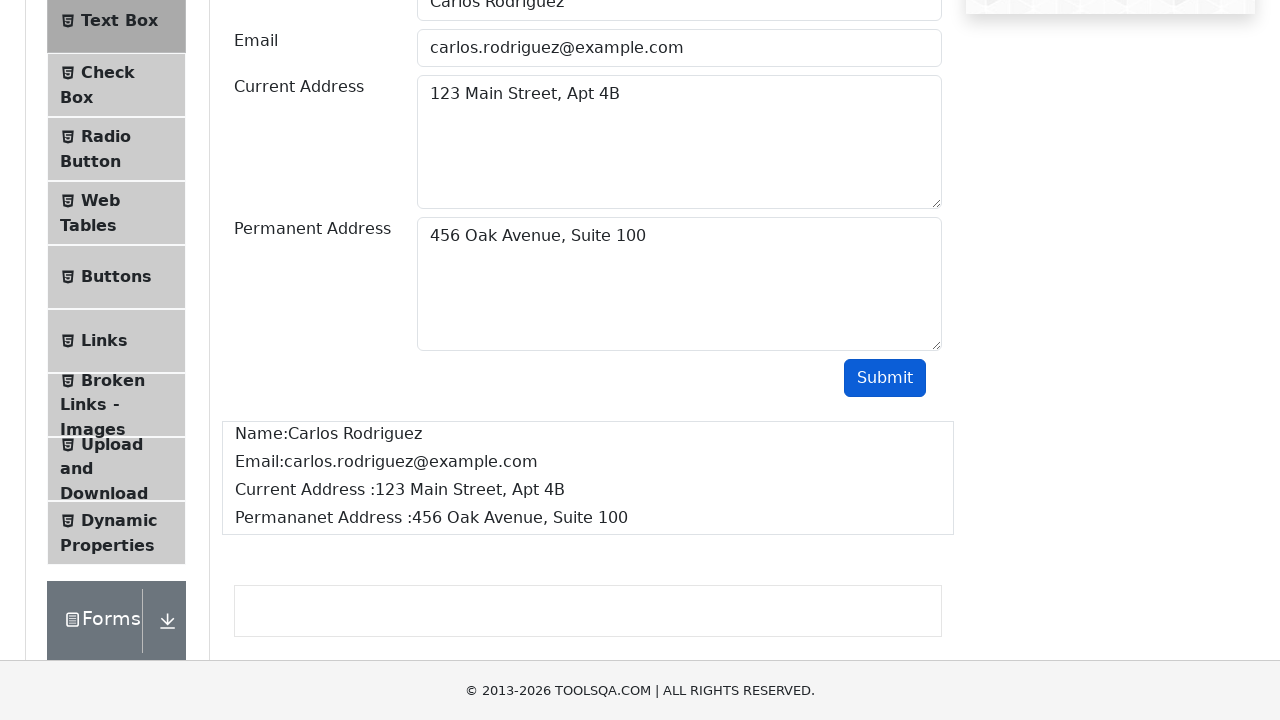